Tests JavaScript alert popup functionality on W3Schools by switching to an iframe, clicking a button that triggers an alert, and then switching back to the parent frame.

Starting URL: https://www.w3schools.com/jsref/tryit.asp?filename=tryjsref_alert

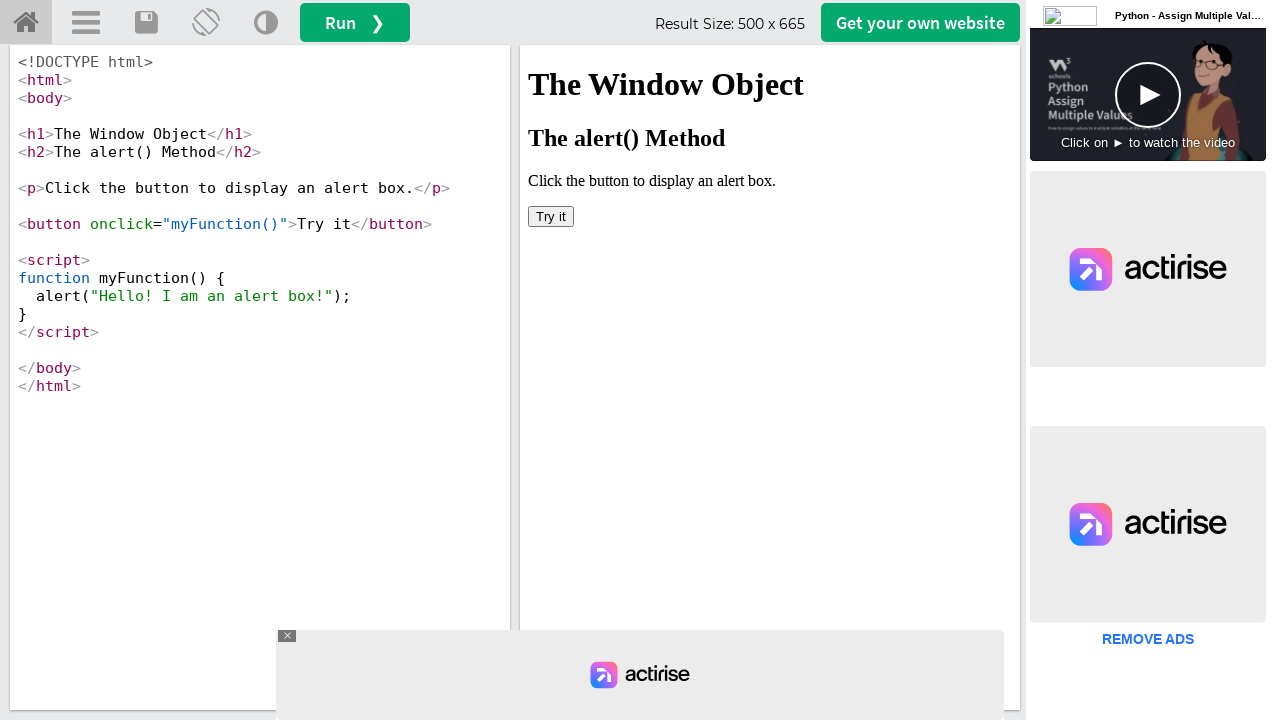

Located the iframe containing the example code
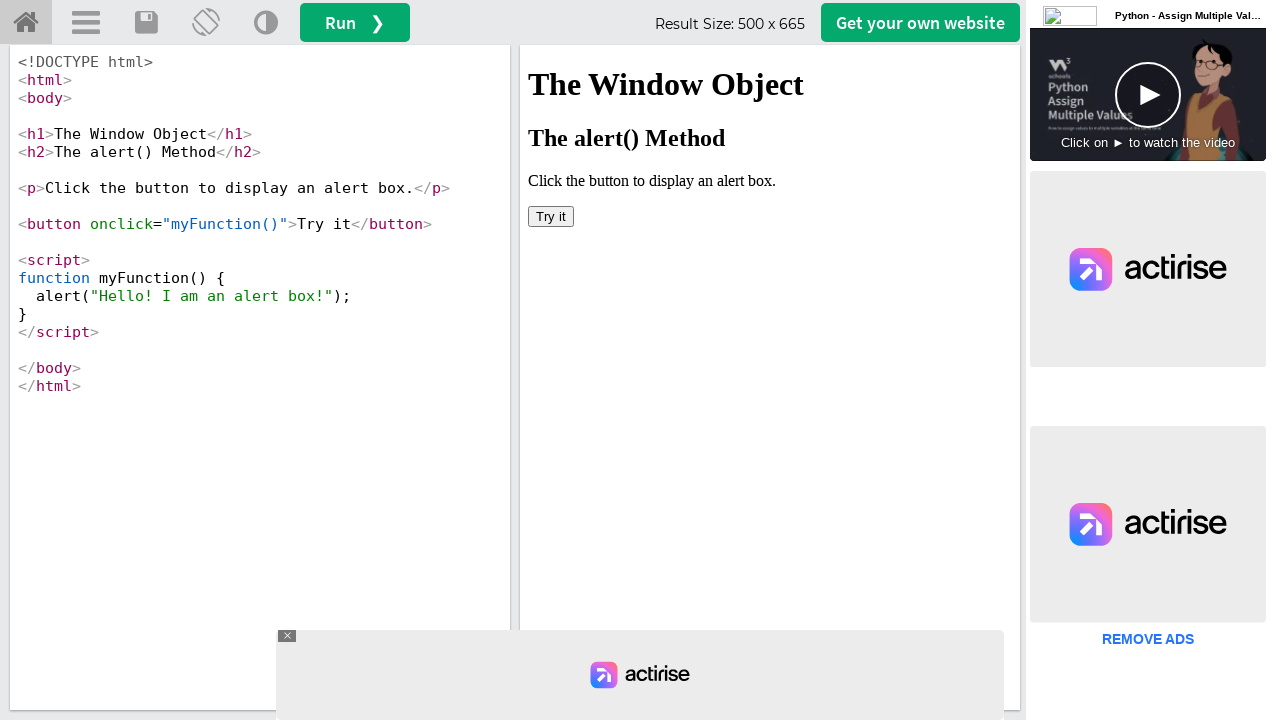

Clicked the button to trigger the JavaScript alert at (551, 216) on #iframeResult >> internal:control=enter-frame >> xpath=/html/body/button
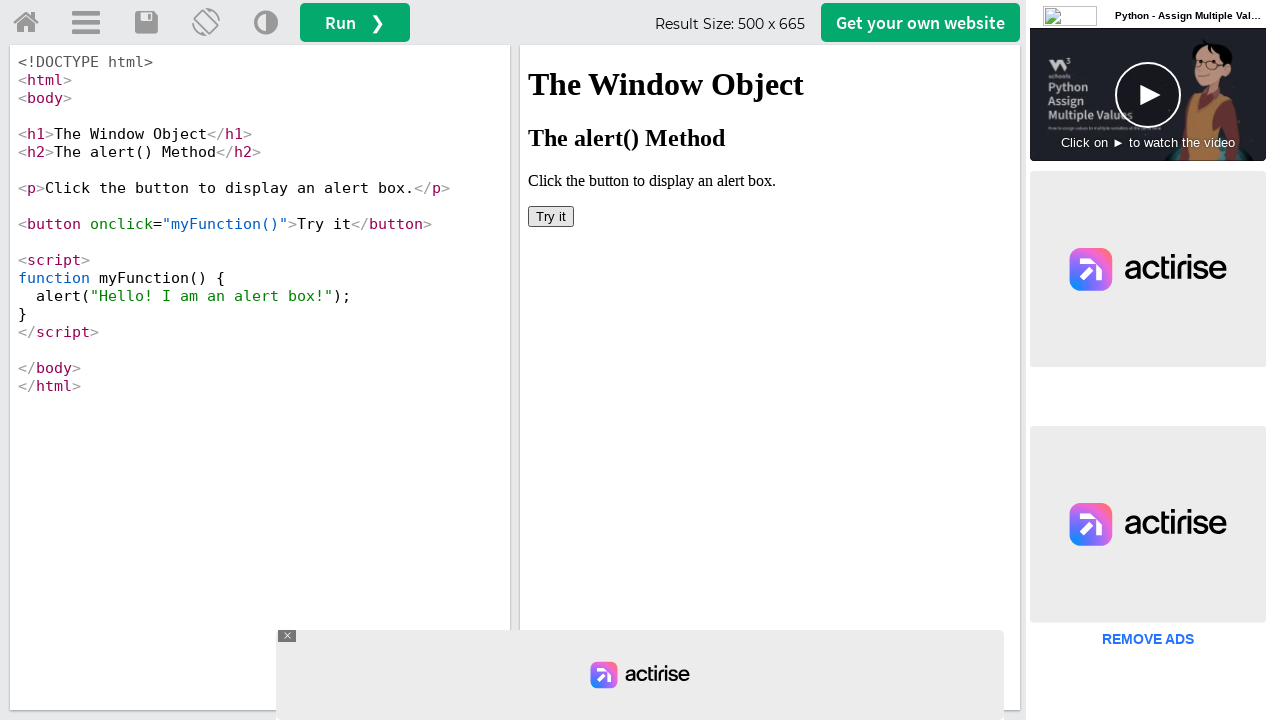

Set up dialog handler to accept alert
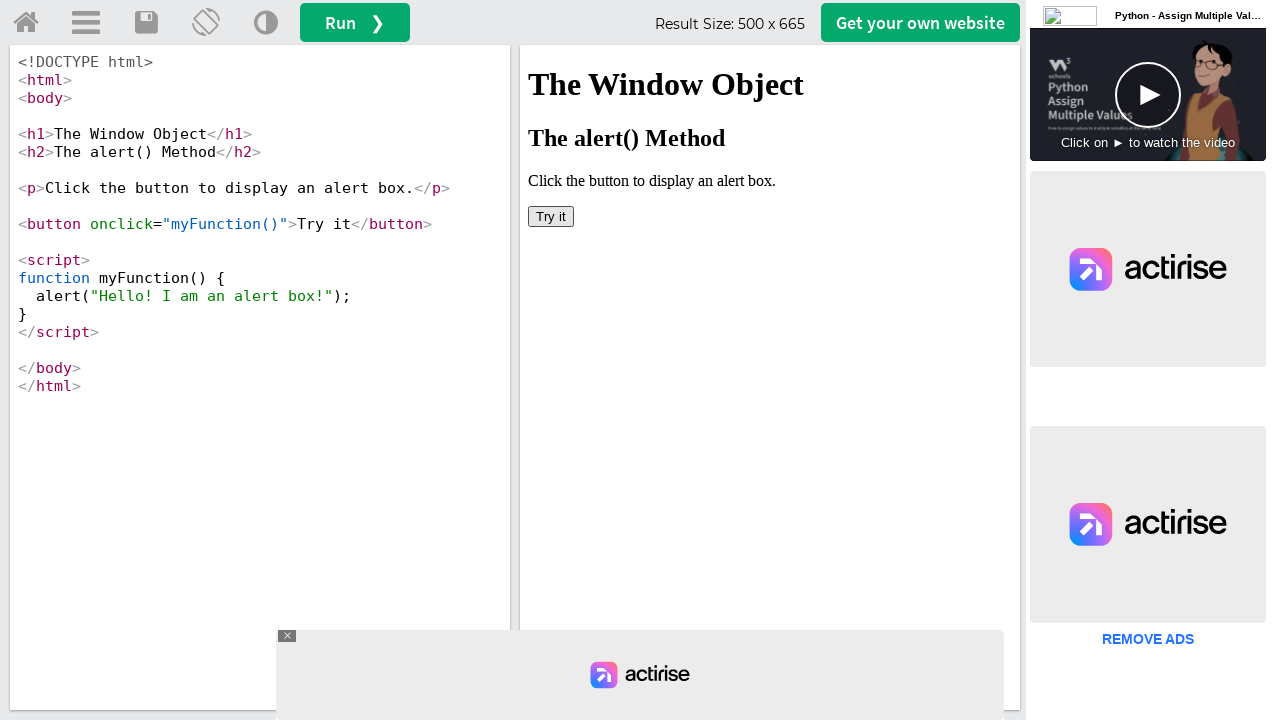

Waited 500ms for alert interaction to complete
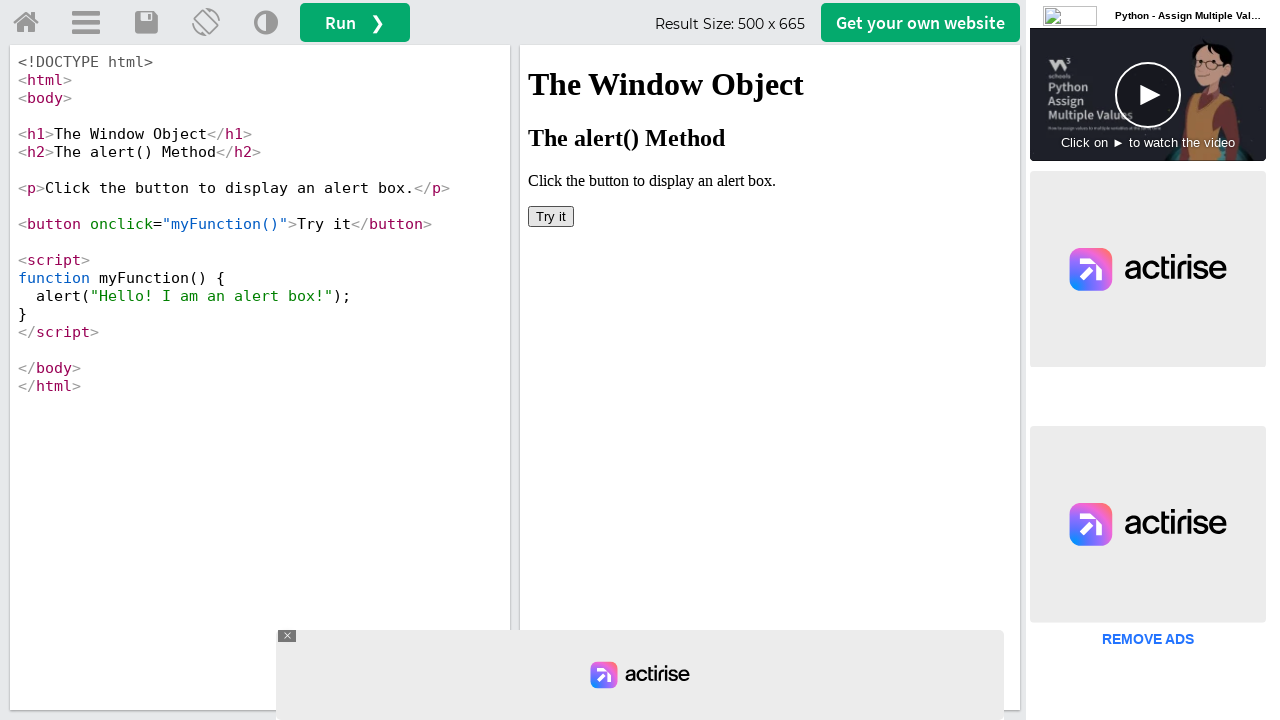

Retrieved page title: W3Schools Tryit Editor
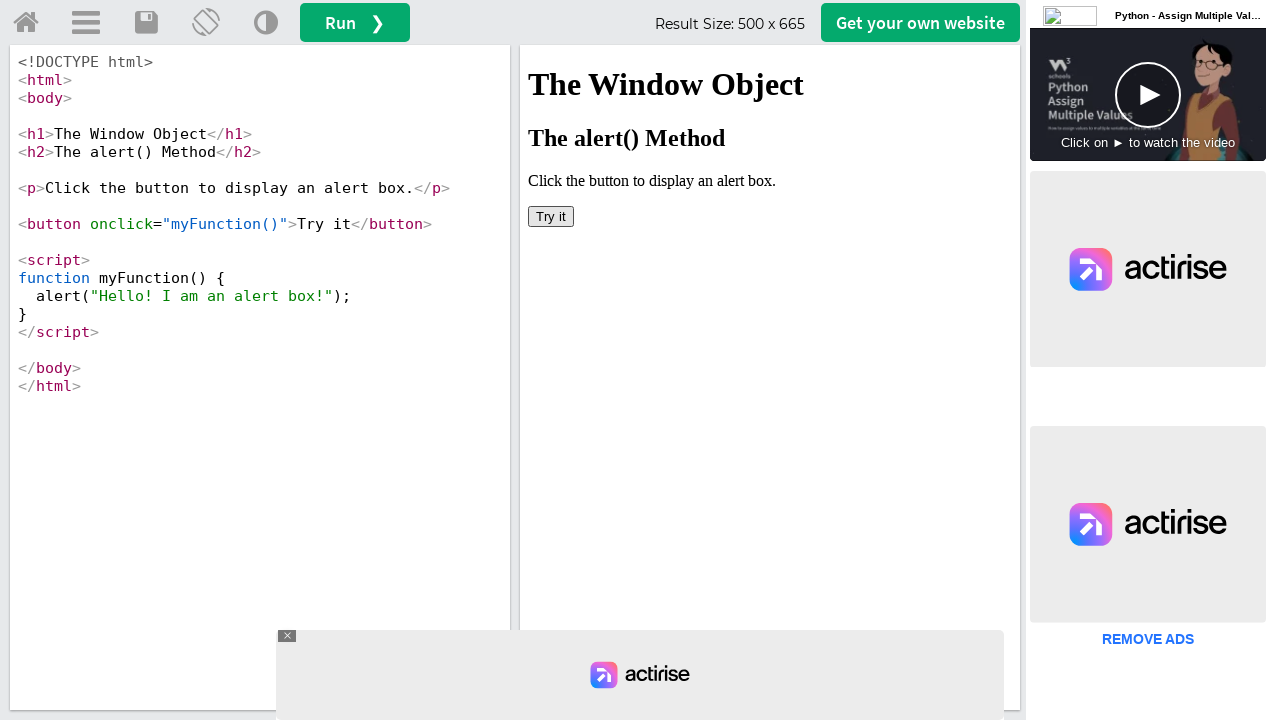

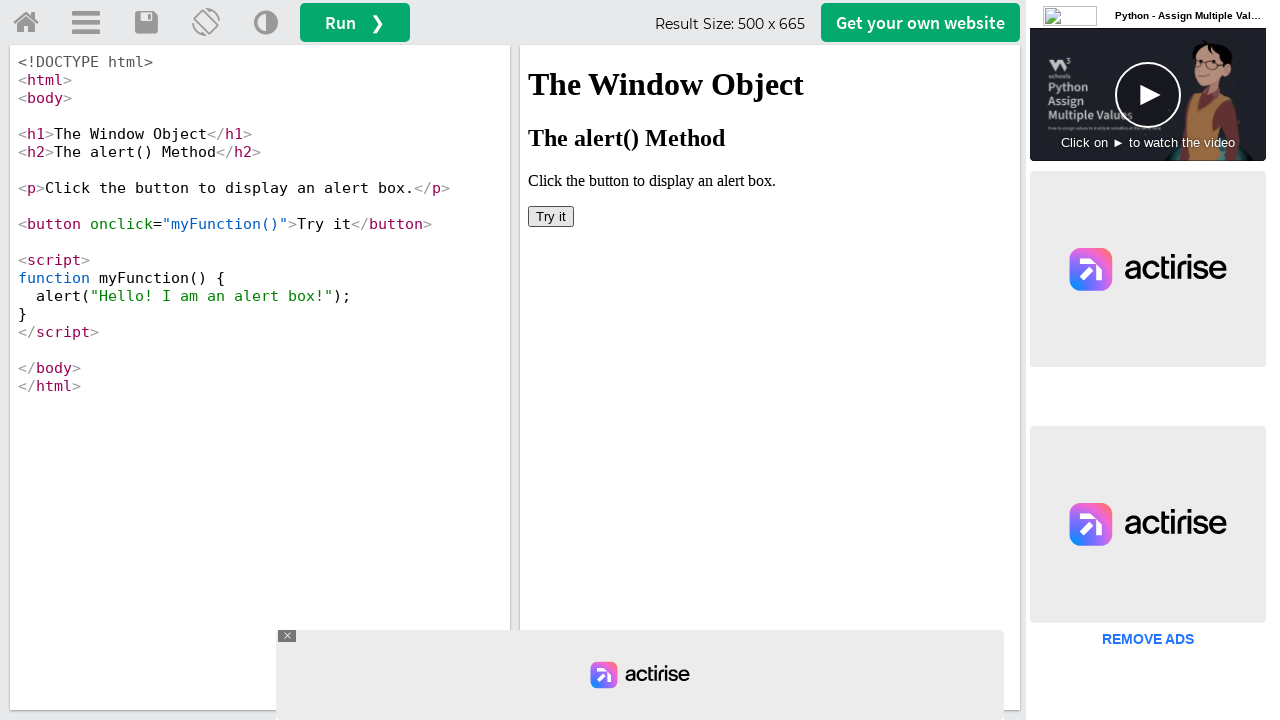